Tests dropdown select functionality by selecting different options from a dropdown and verifying the final selection is displayed

Starting URL: https://acctabootcamp.github.io/site/examples/actions

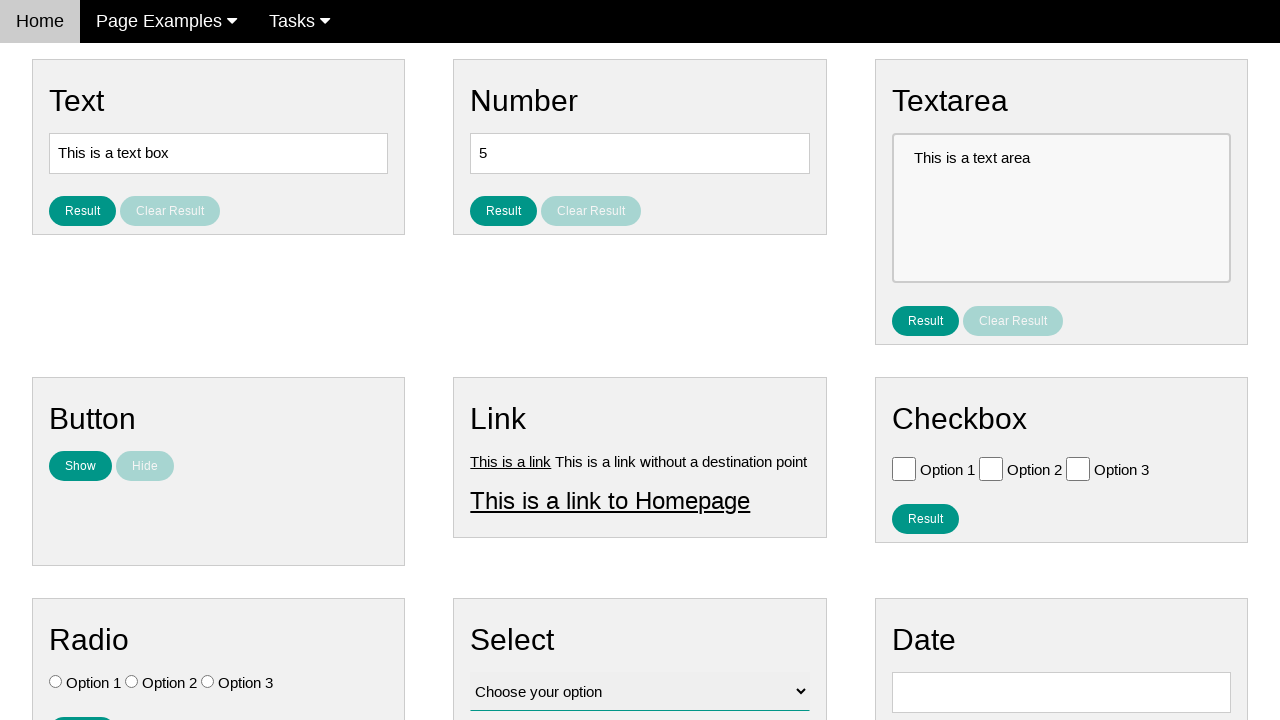

Navigated to dropdown select test page
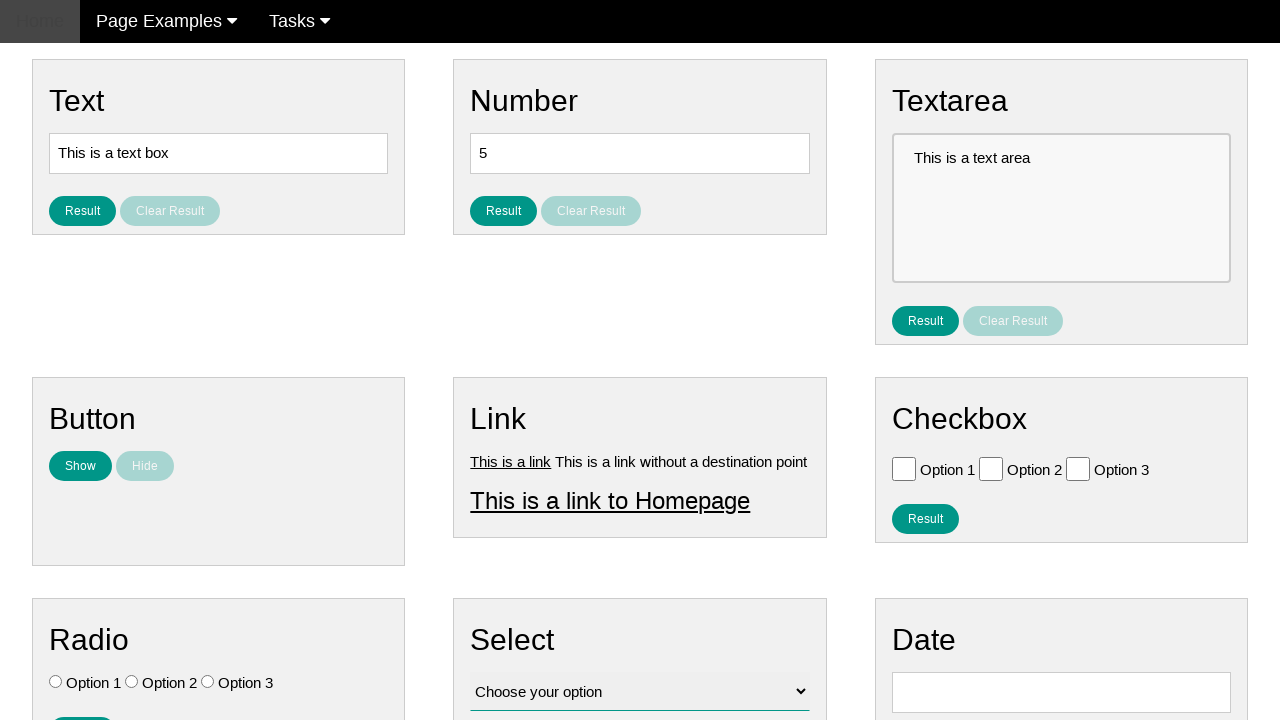

Selected 'Option 3' from dropdown on #vfb-12
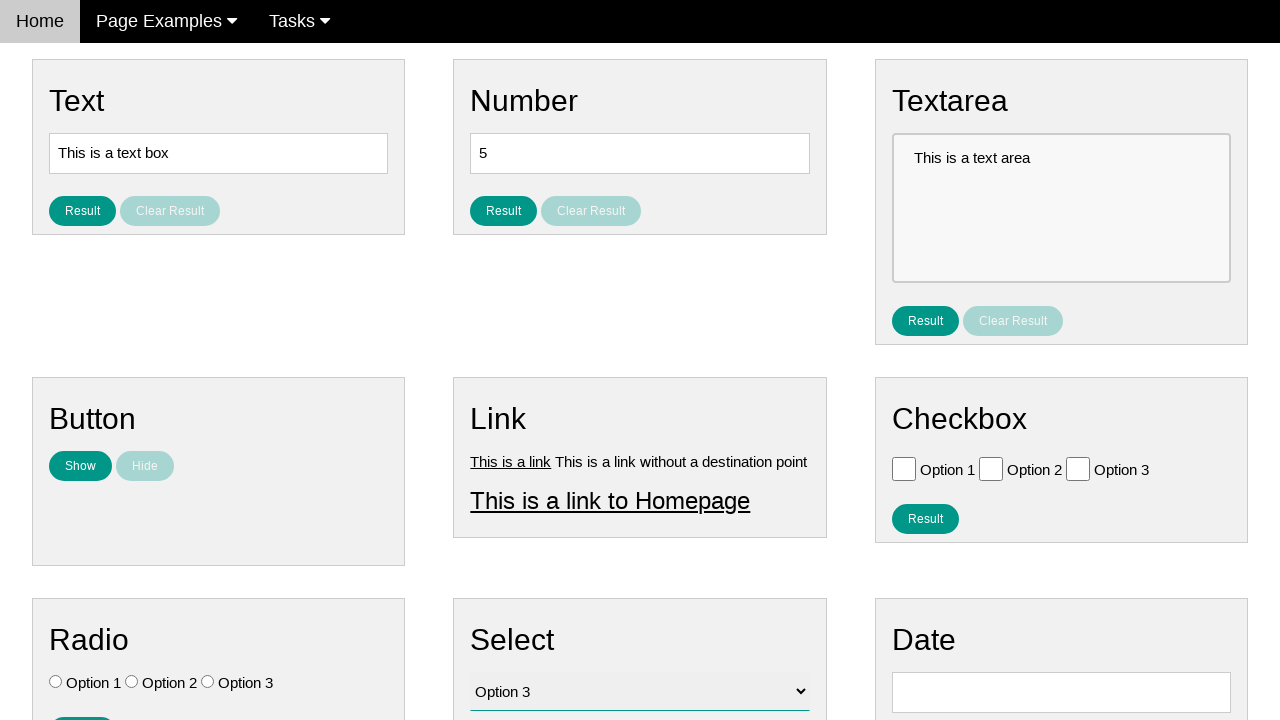

Selected 'Option 2' from dropdown on #vfb-12
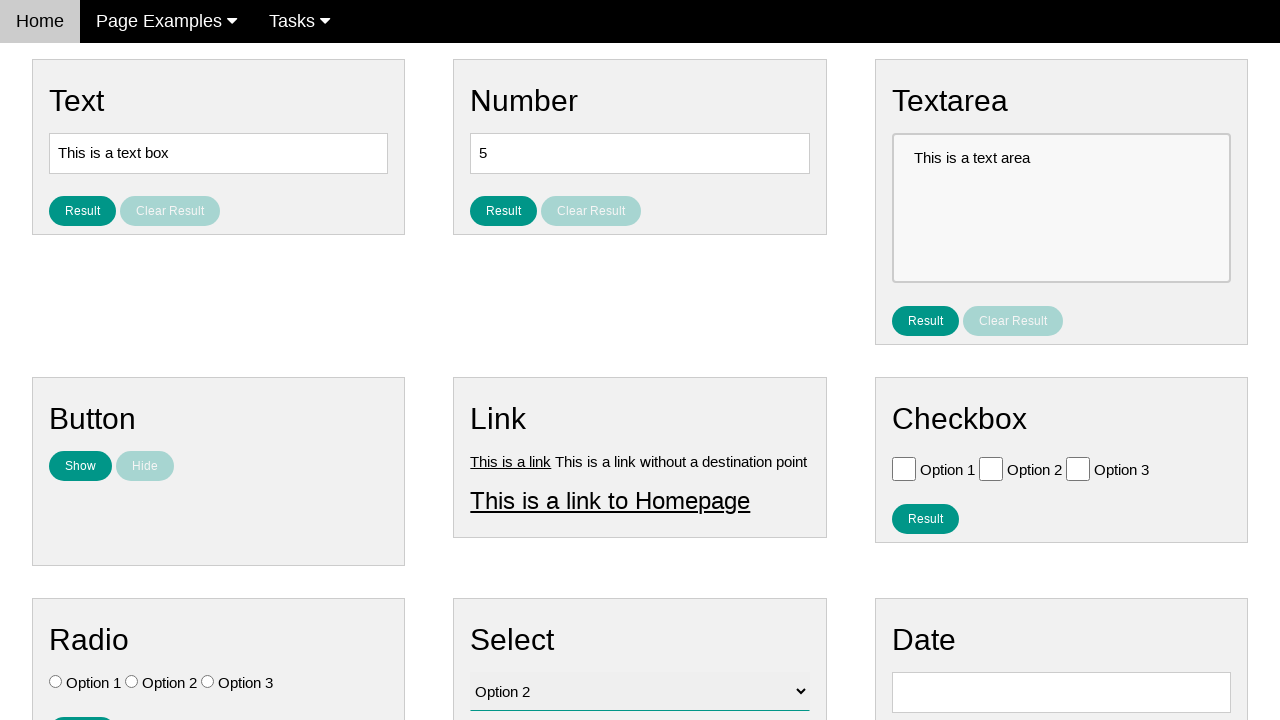

Clicked result button to display selection at (504, 424) on #result_button_select
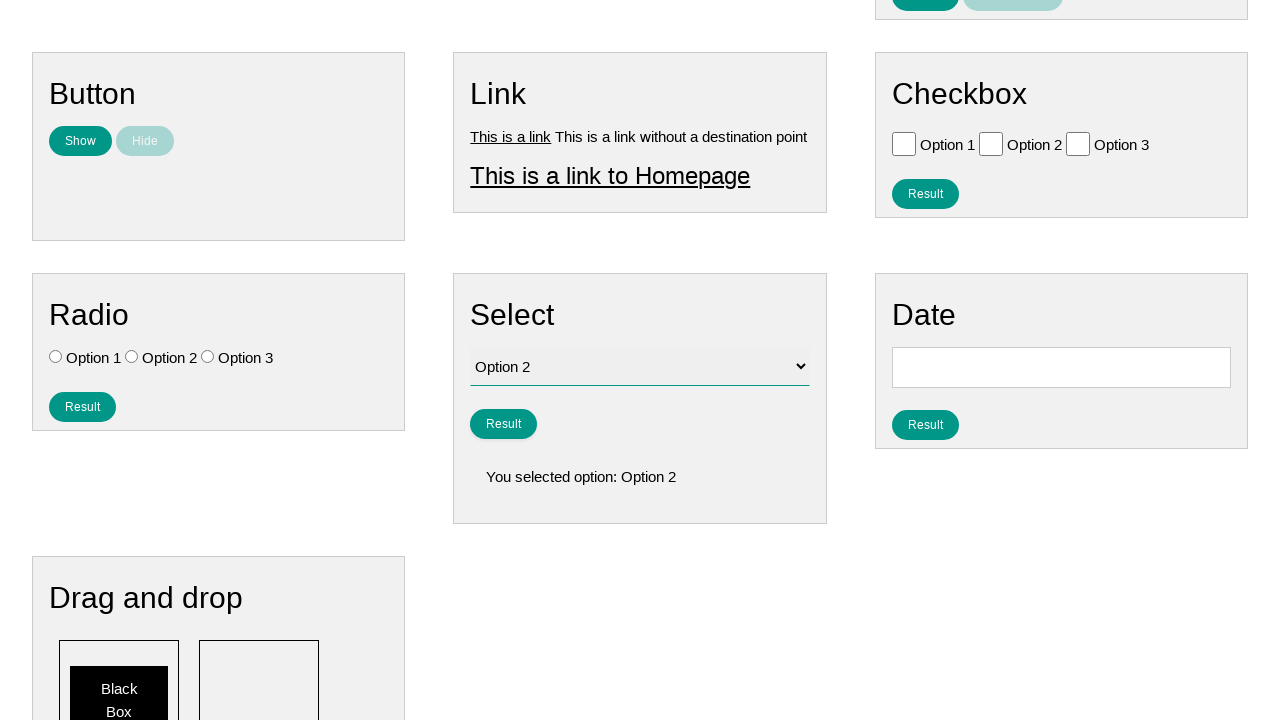

Result text appeared confirming 'Option 2' selection
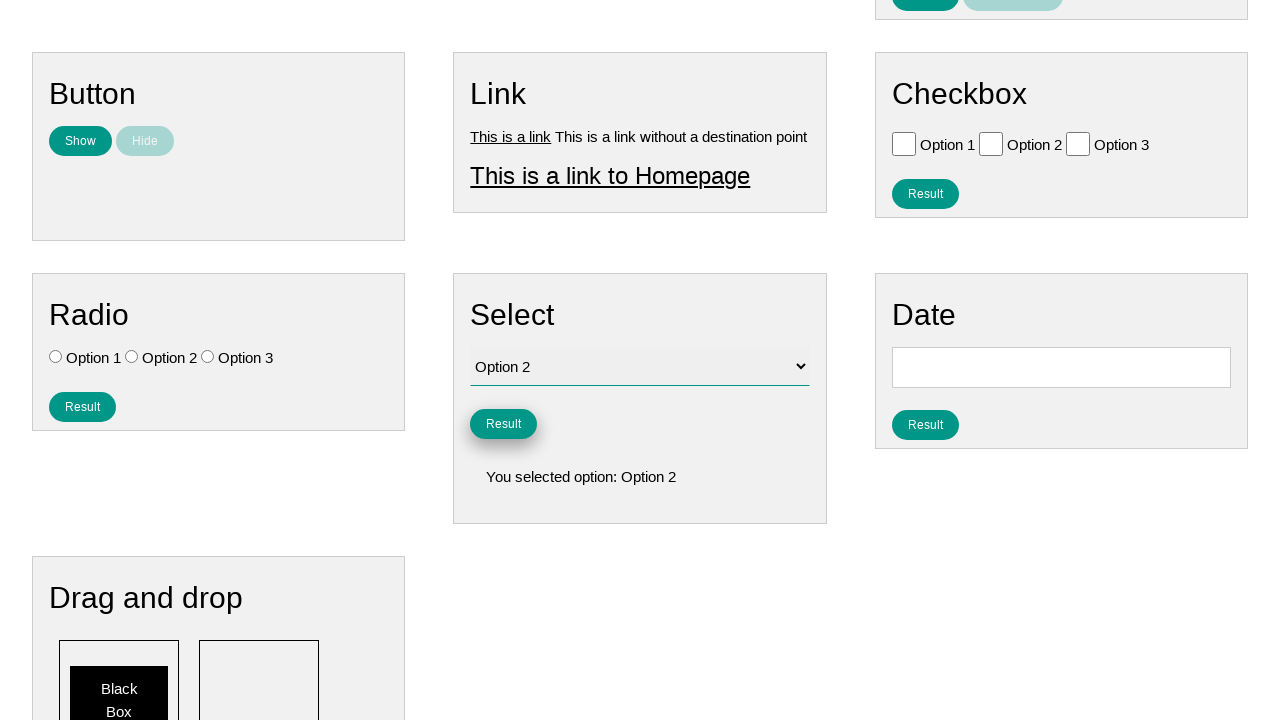

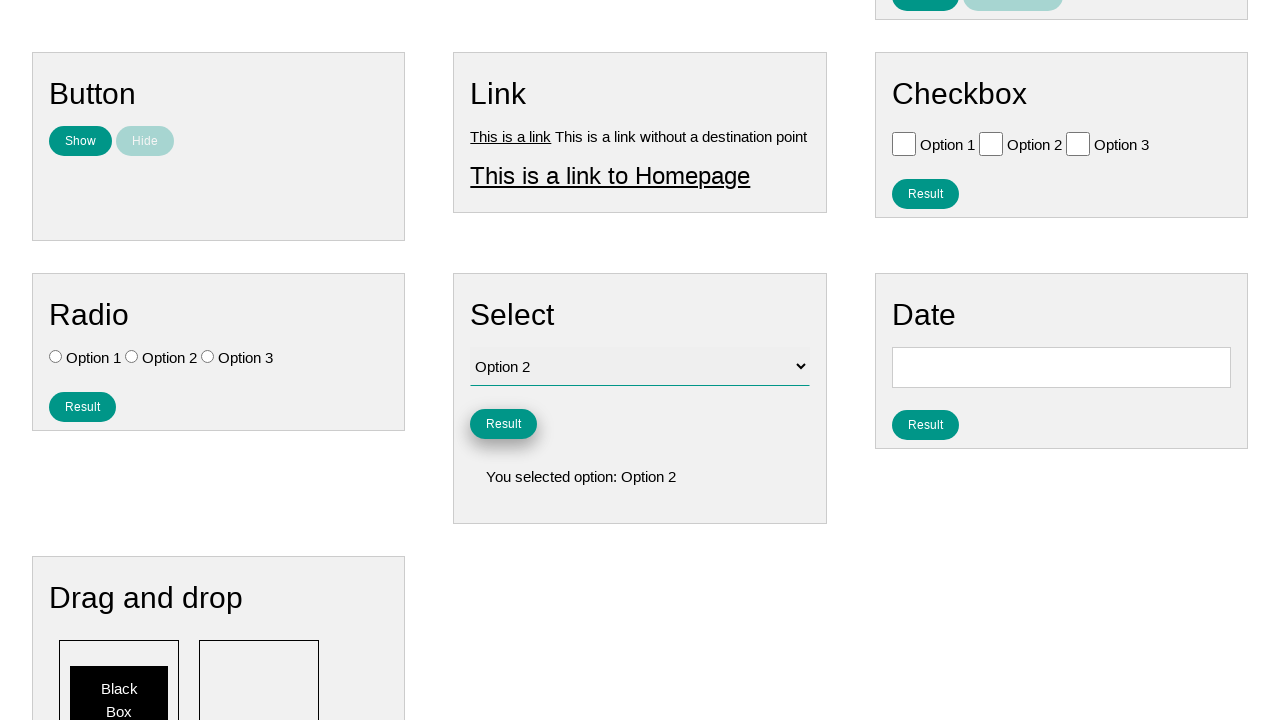